Tests table manipulation functionality by counting rows and columns, adding a new row via button click, and filling in data for multiple cells in the new row

Starting URL: https://training-support.net/webelements/tables

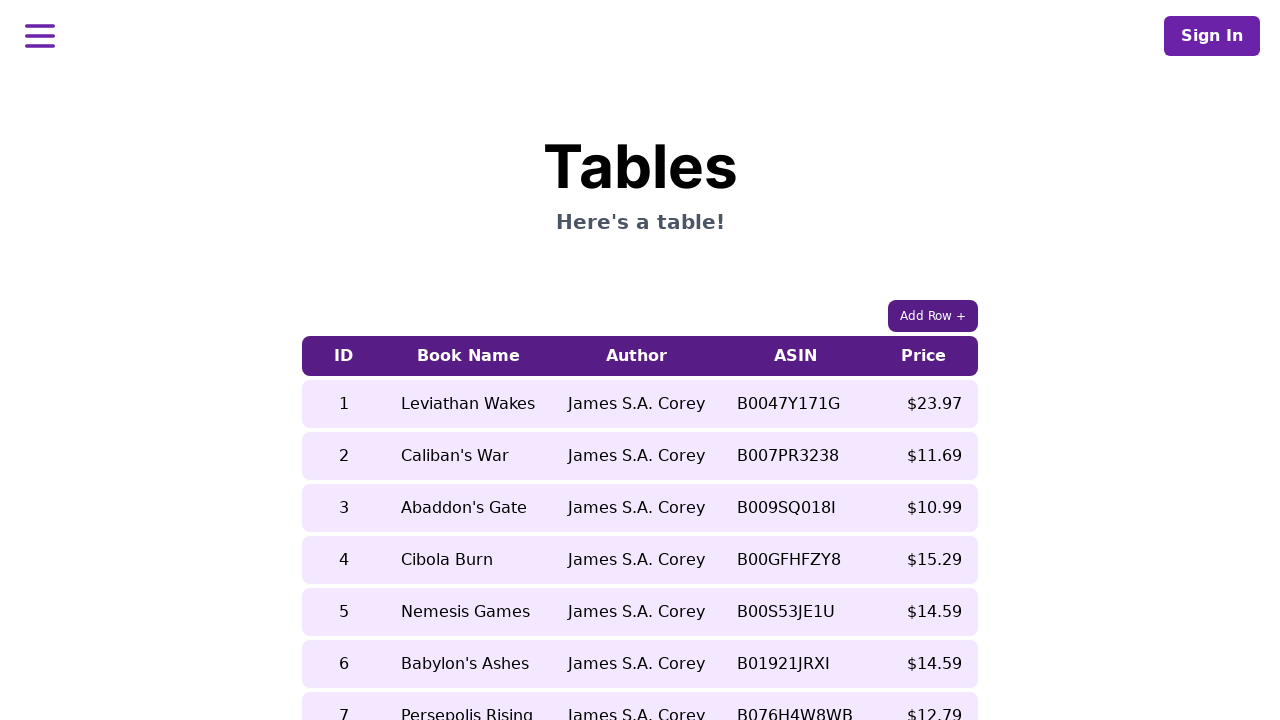

Located all table body rows
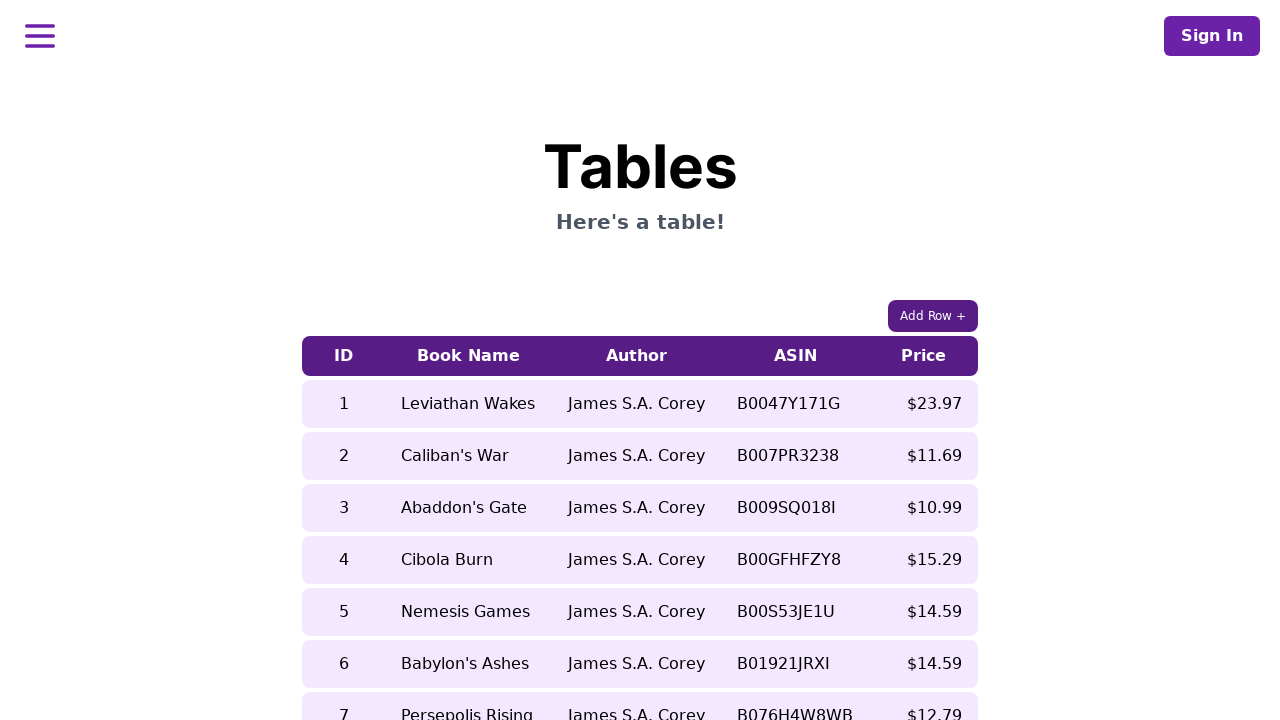

Located all table header columns
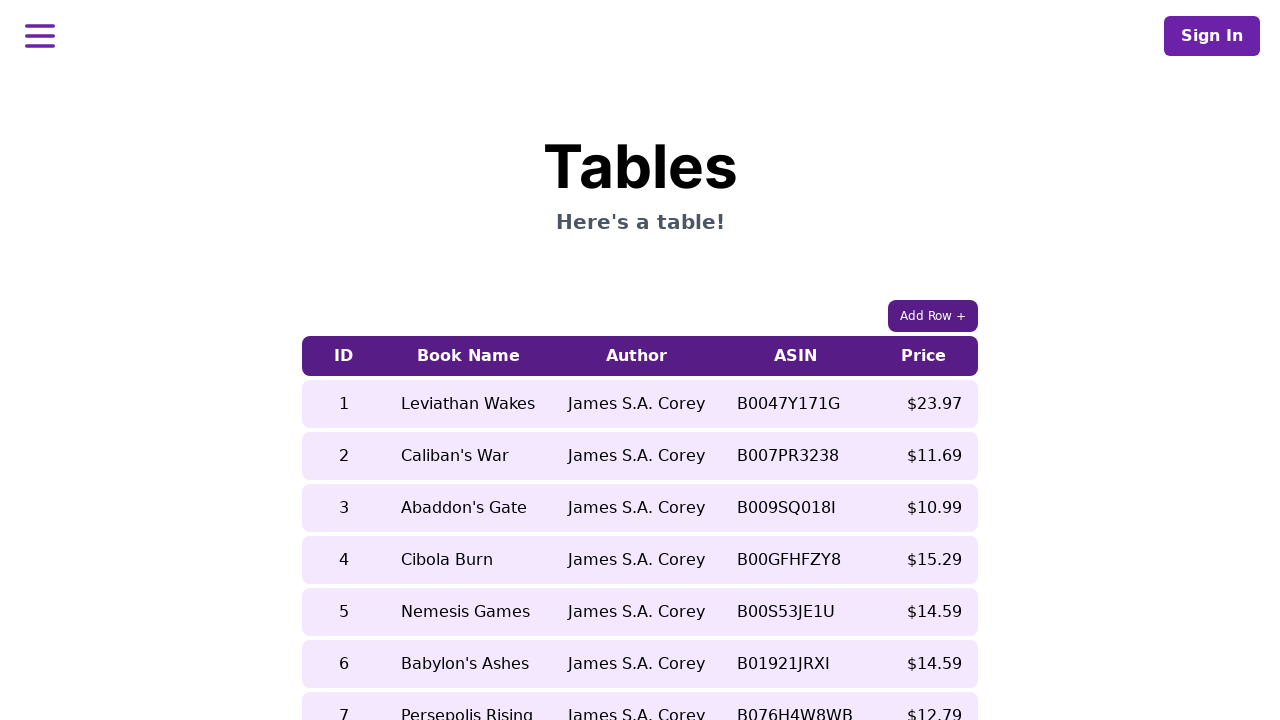

Clicked 'Add Row' button to add a new row to the table at (933, 316) on xpath=//button[contains(text(), 'Add Row')]
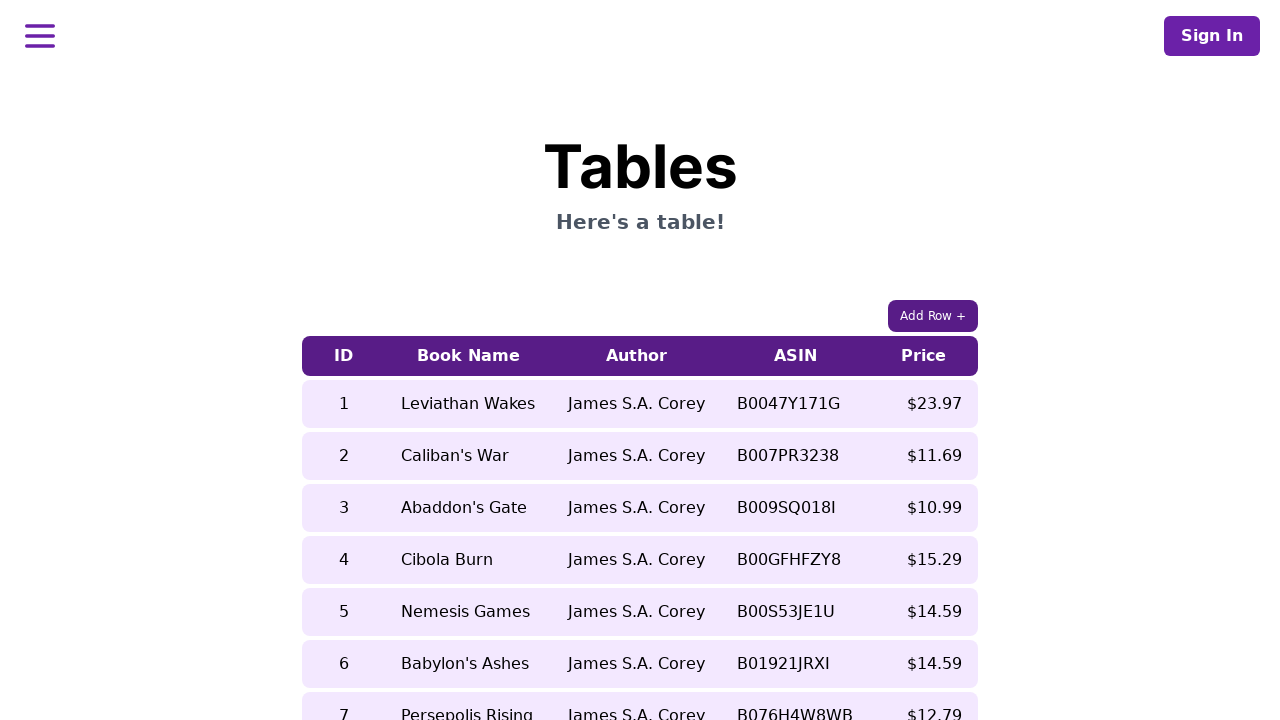

Cleared cell in column 1 of the last row on //table/tbody/tr[last()]/td[1]
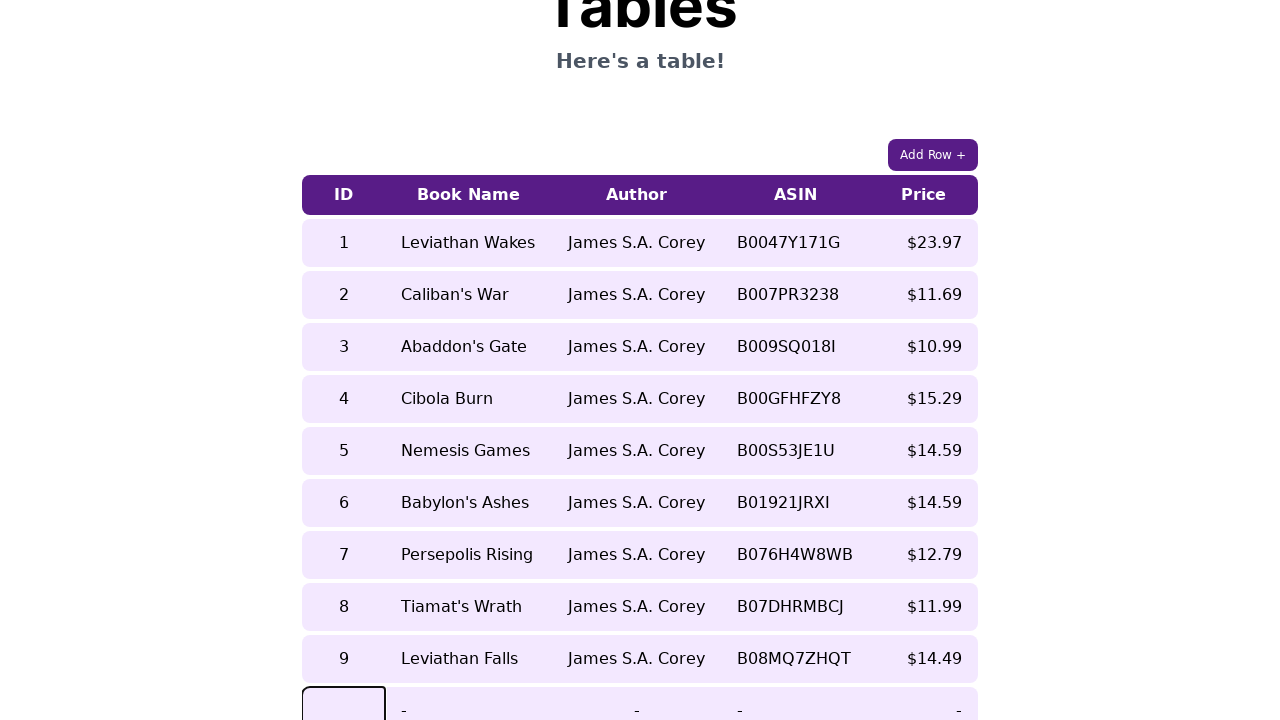

Filled cell in column 1 with '10' on //table/tbody/tr[last()]/td[1]
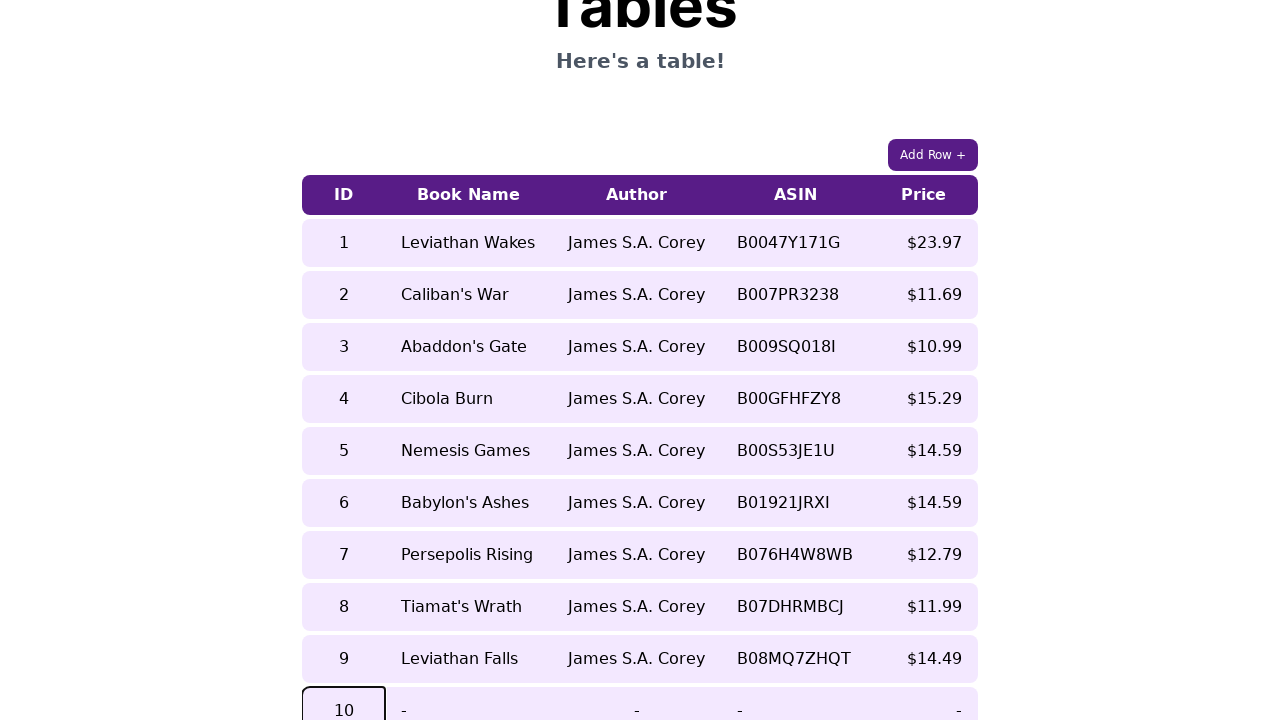

Cleared cell in column 2 of the last row on //table/tbody/tr[last()]/td[2]
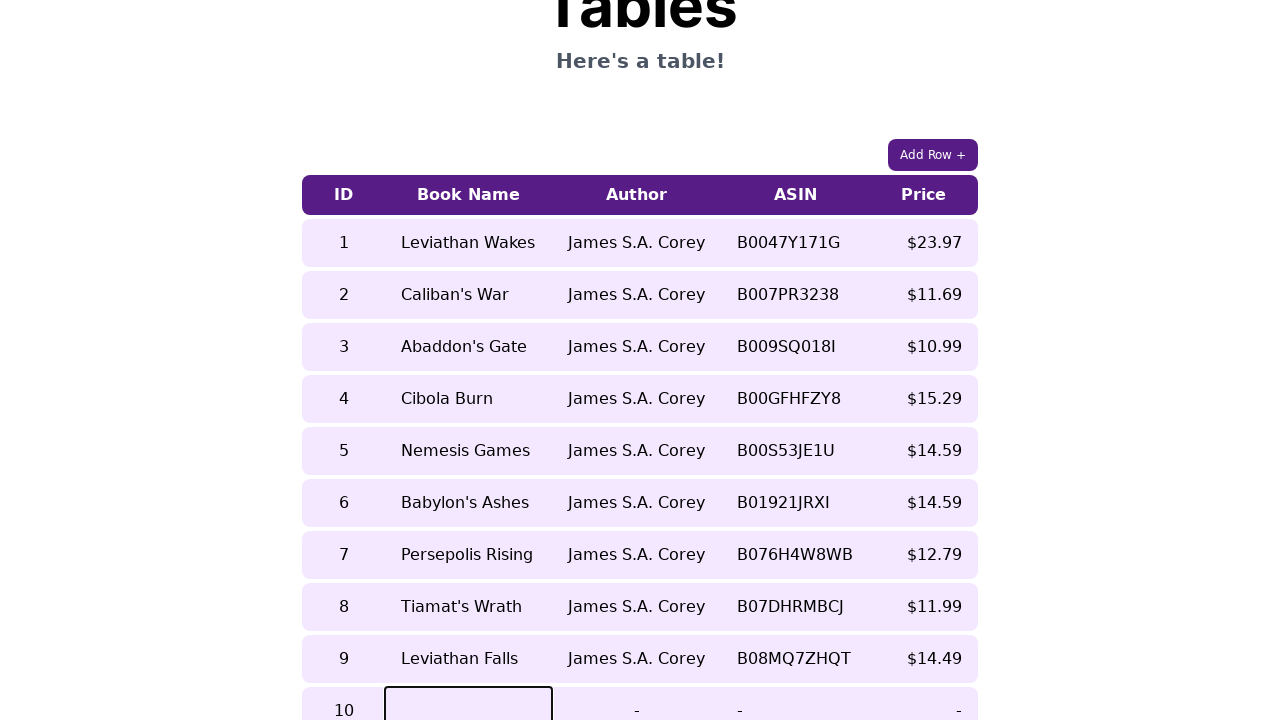

Filled cell in column 2 with 'Hover Car Racer' on //table/tbody/tr[last()]/td[2]
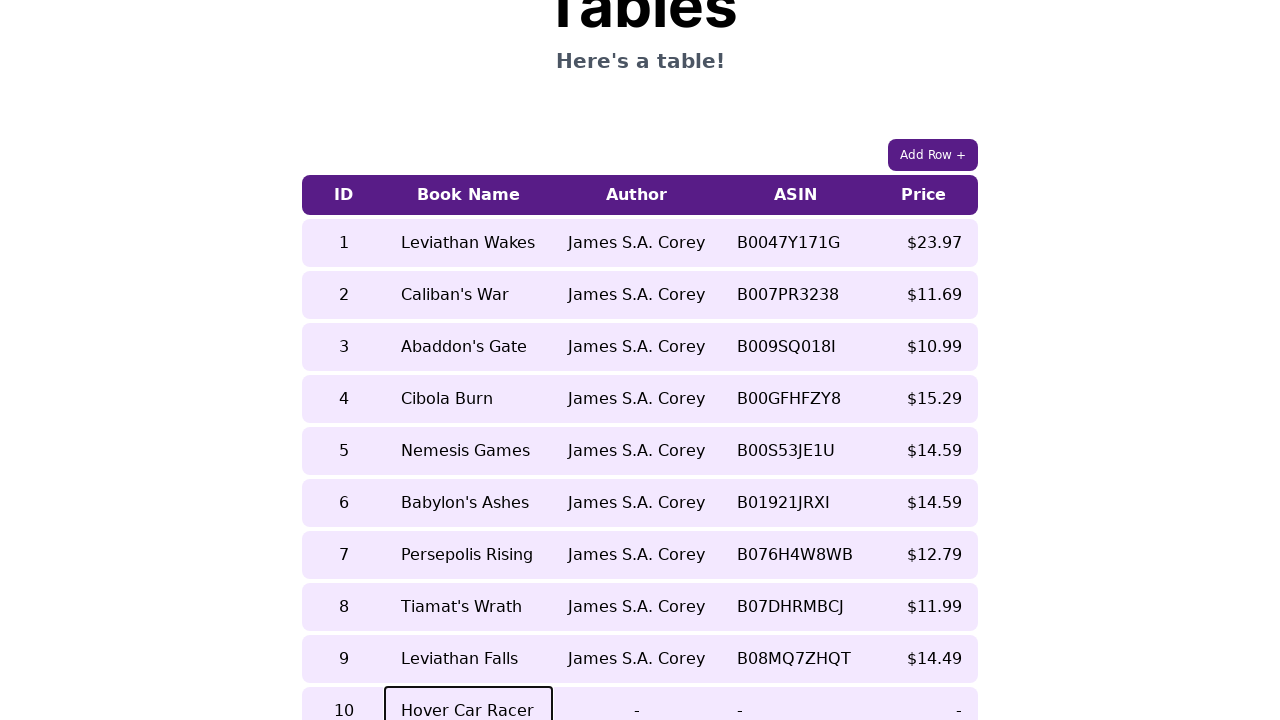

Cleared cell in column 3 of the last row on //table/tbody/tr[last()]/td[3]
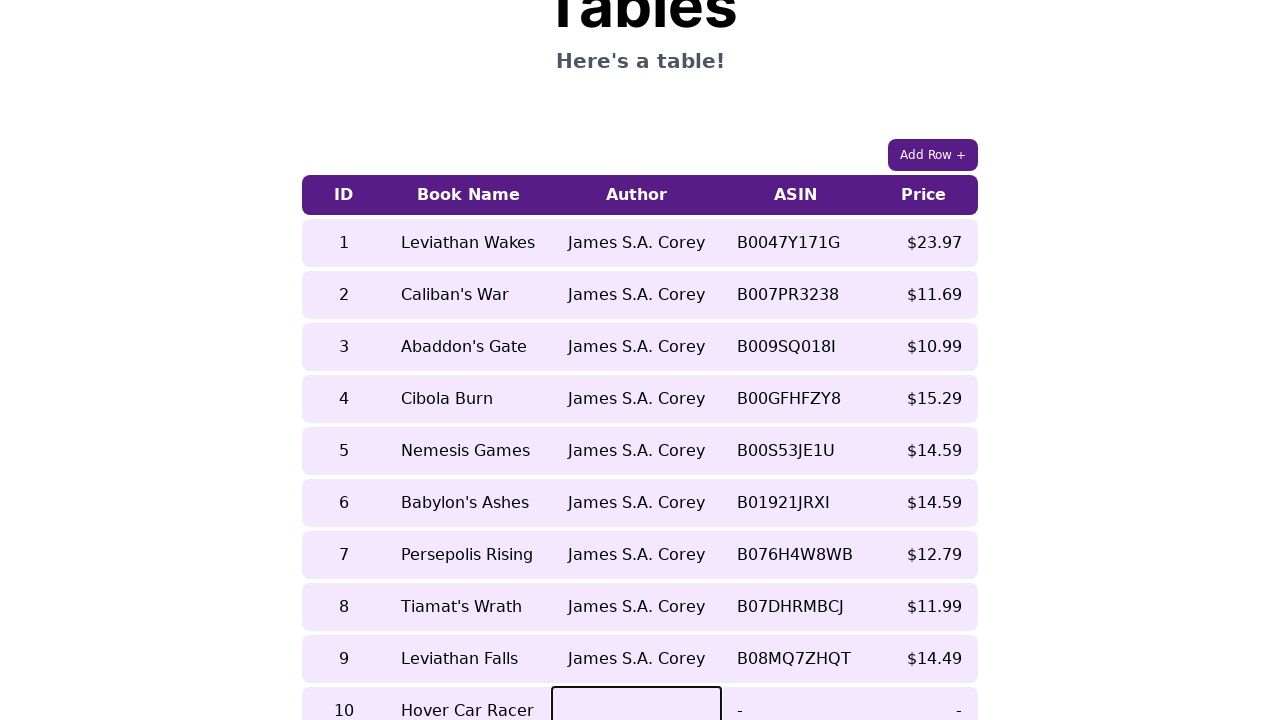

Filled cell in column 3 with 'Mathew Reilly' on //table/tbody/tr[last()]/td[3]
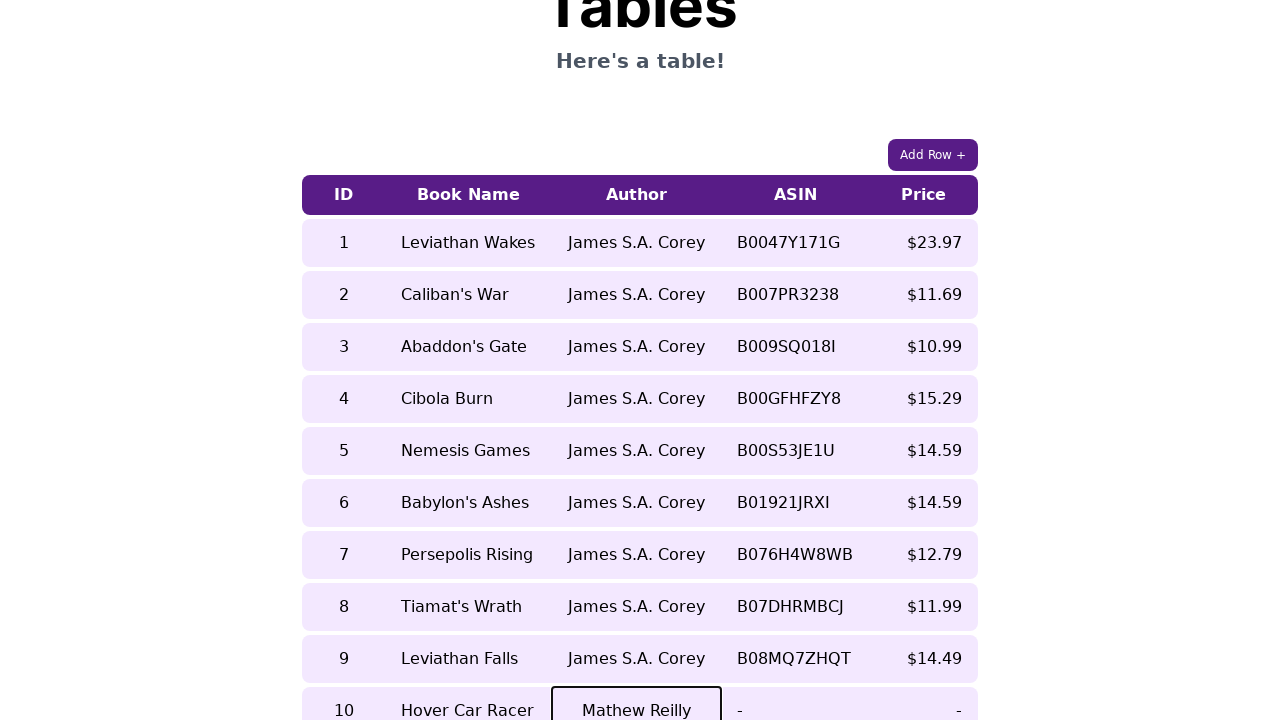

Cleared cell in column 4 of the last row on //table/tbody/tr[last()]/td[4]
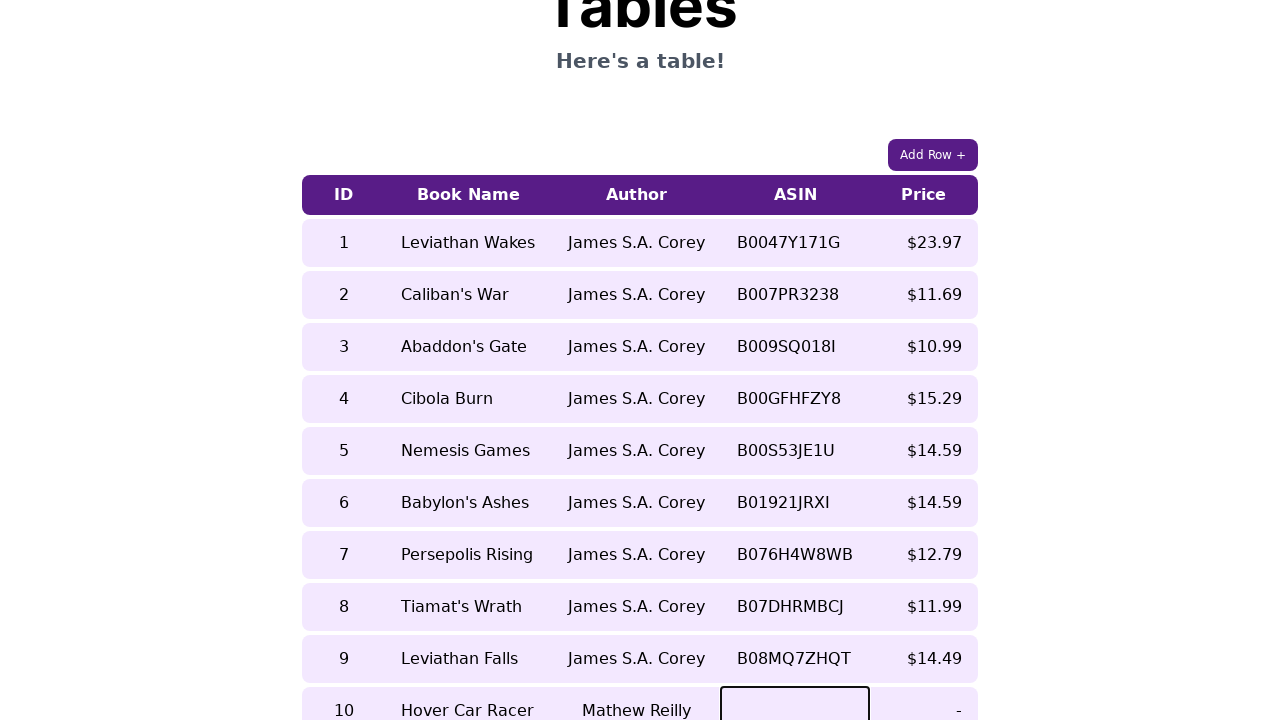

Filled cell in column 4 with '0330440160' on //table/tbody/tr[last()]/td[4]
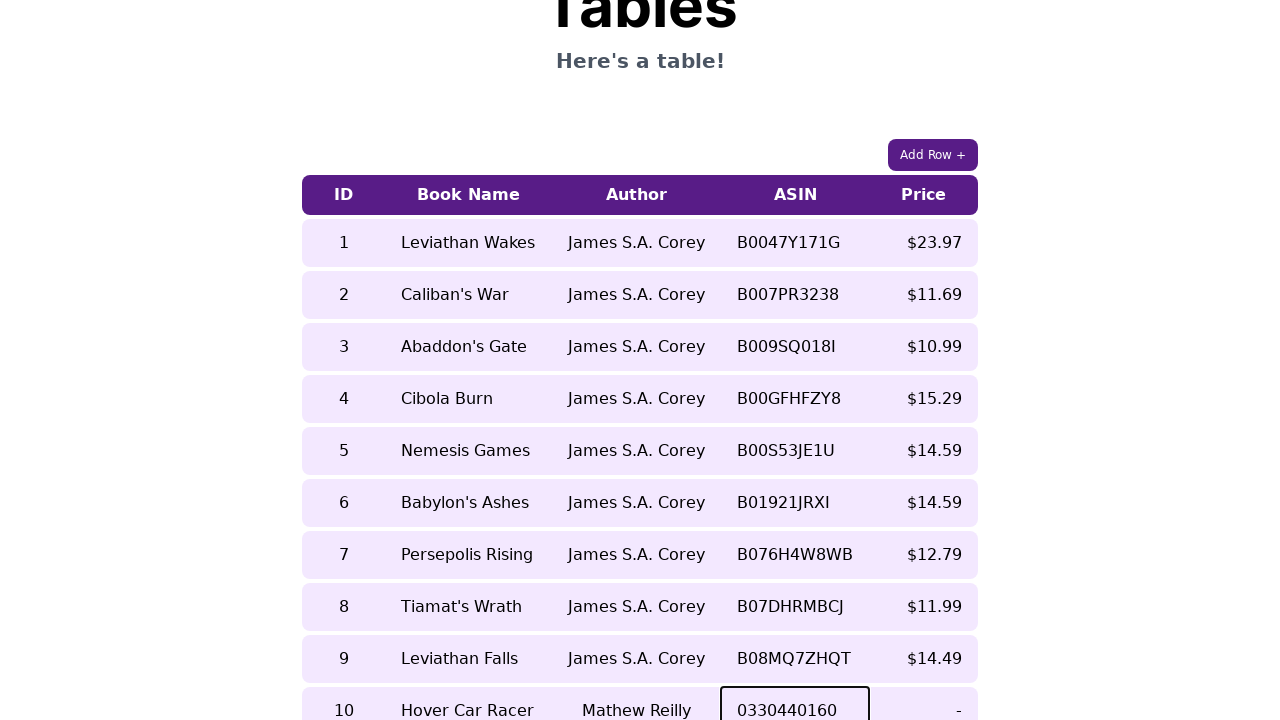

Cleared cell in column 5 of the last row on //table/tbody/tr[last()]/td[5]
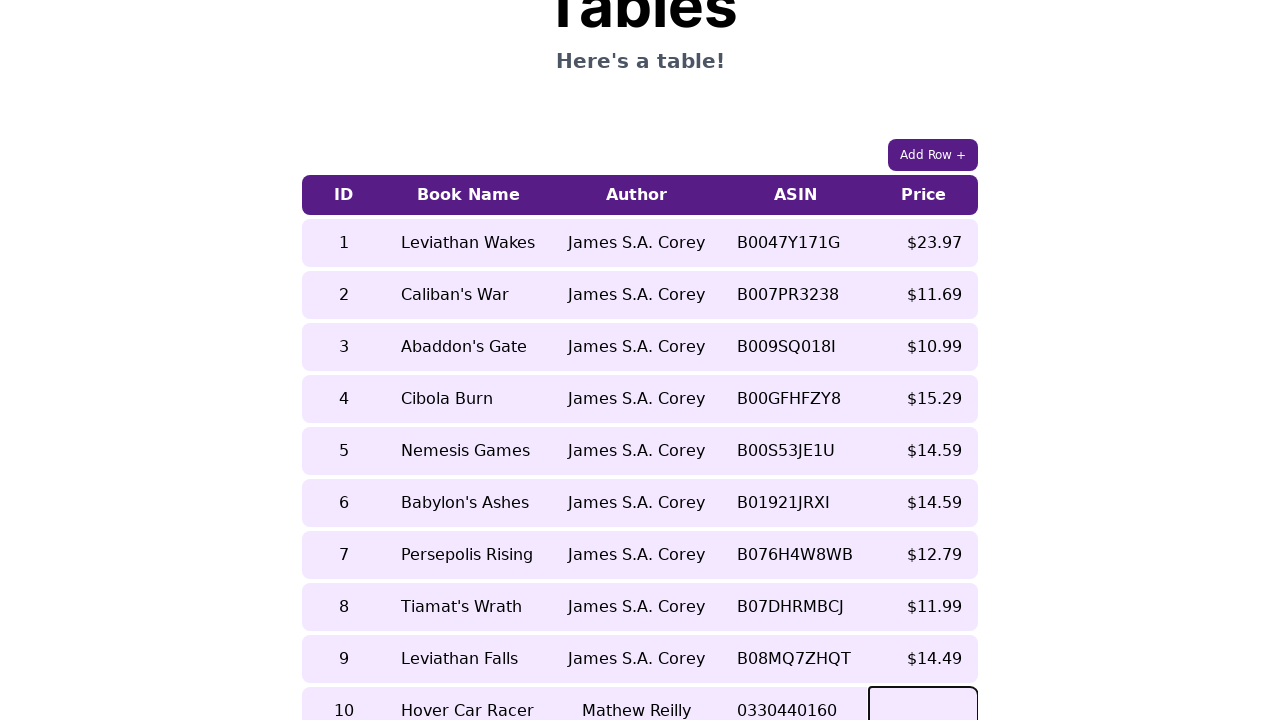

Filled cell in column 5 with '$7.99' on //table/tbody/tr[last()]/td[5]
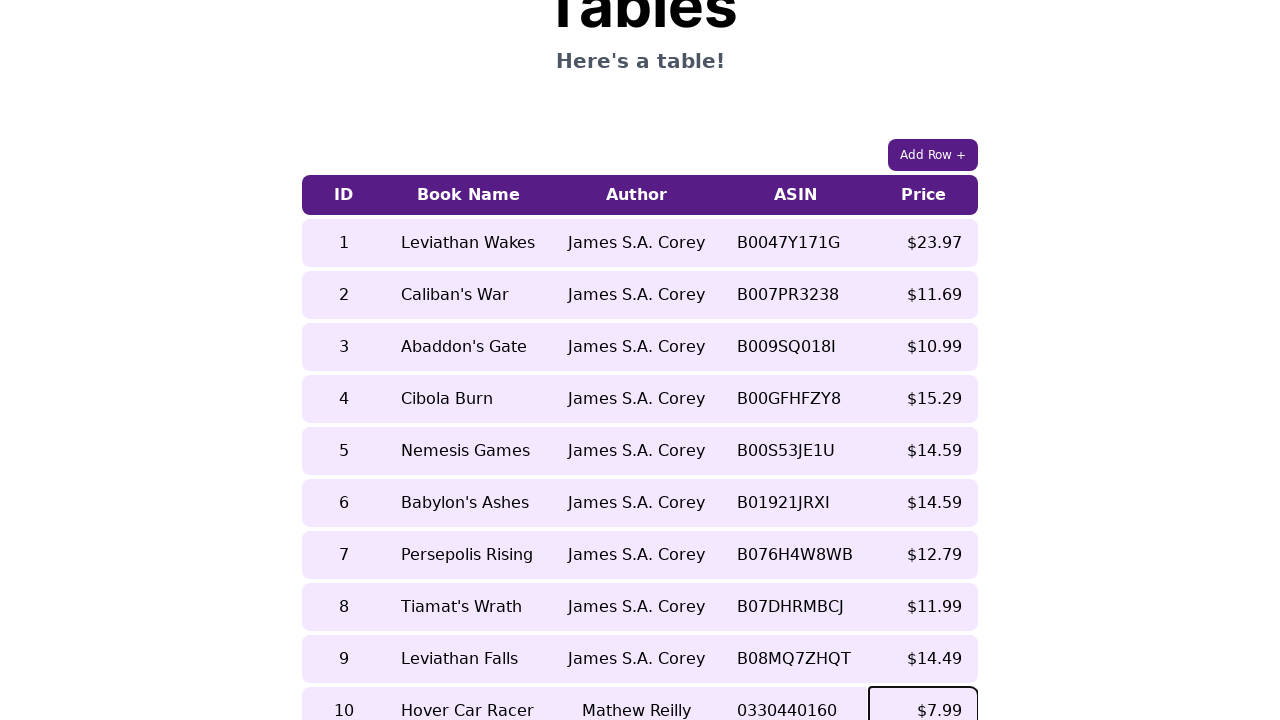

Retrieved text content from the last row
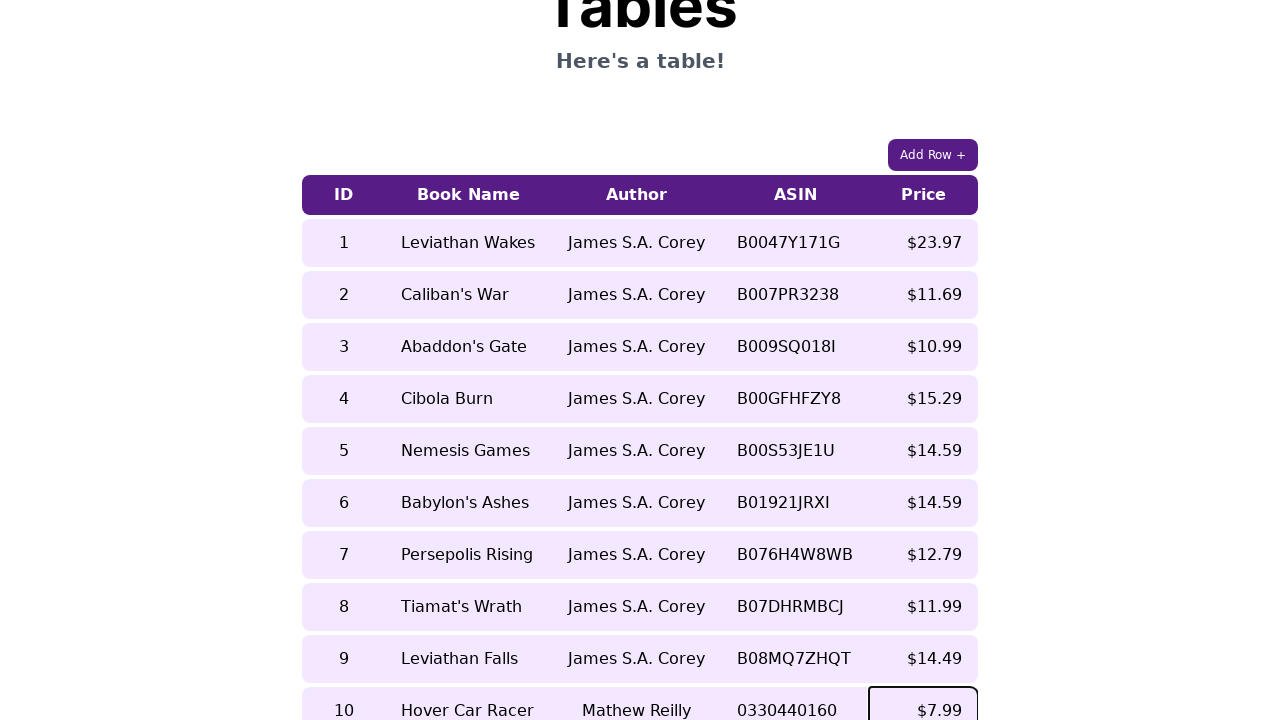

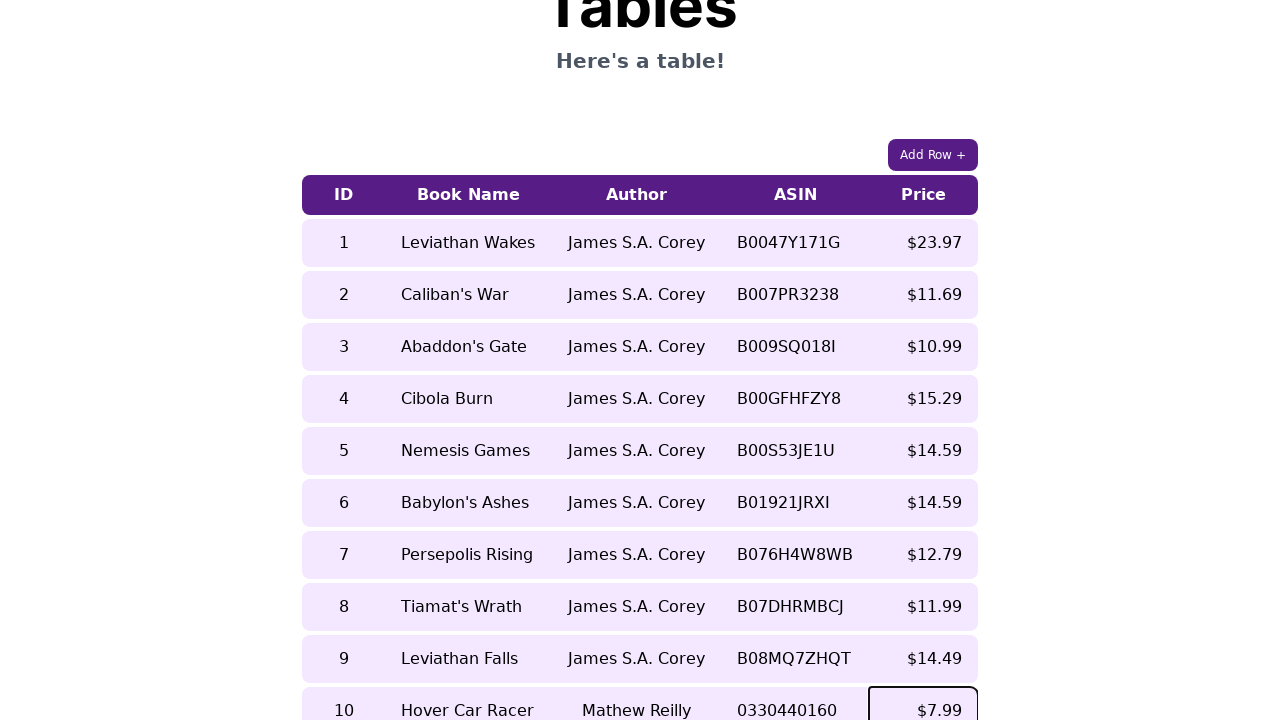